Tests clearing the complete state of all items by checking and then unchecking the "Mark all as complete" checkbox.

Starting URL: https://demo.playwright.dev/todomvc

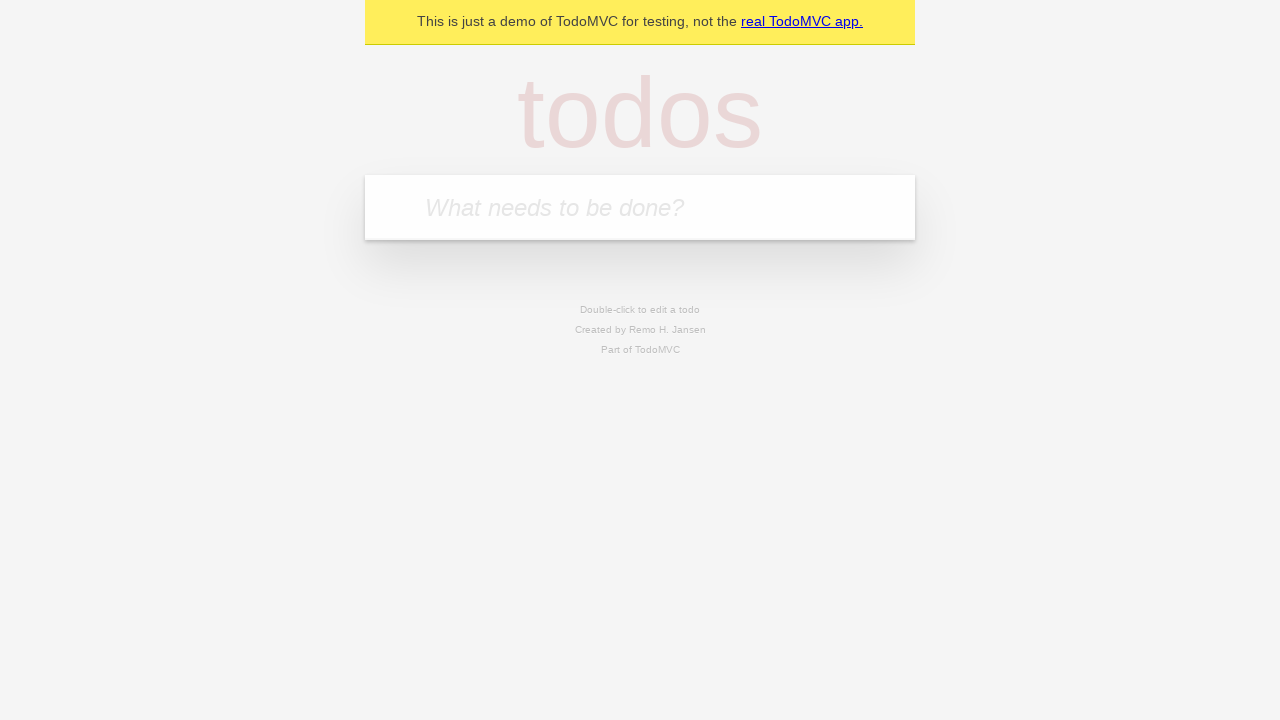

Filled todo input with 'buy some cheese' on internal:attr=[placeholder="What needs to be done?"i]
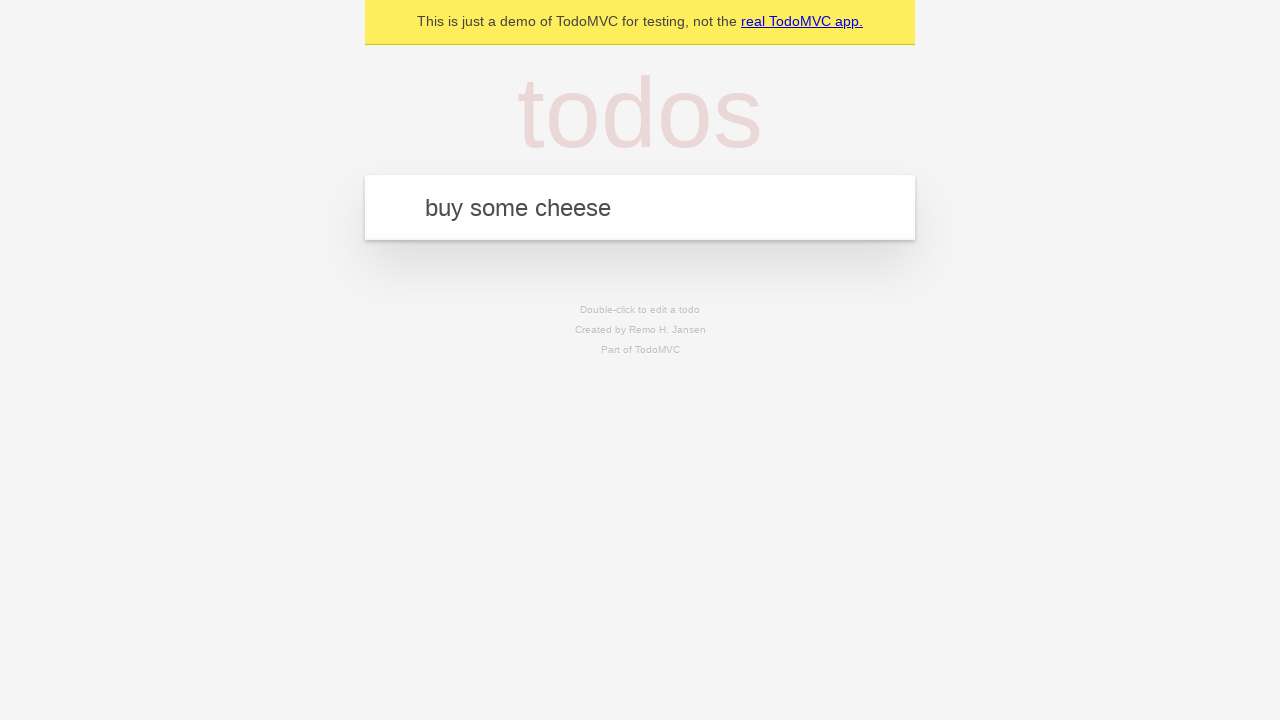

Pressed Enter to add 'buy some cheese' to todos on internal:attr=[placeholder="What needs to be done?"i]
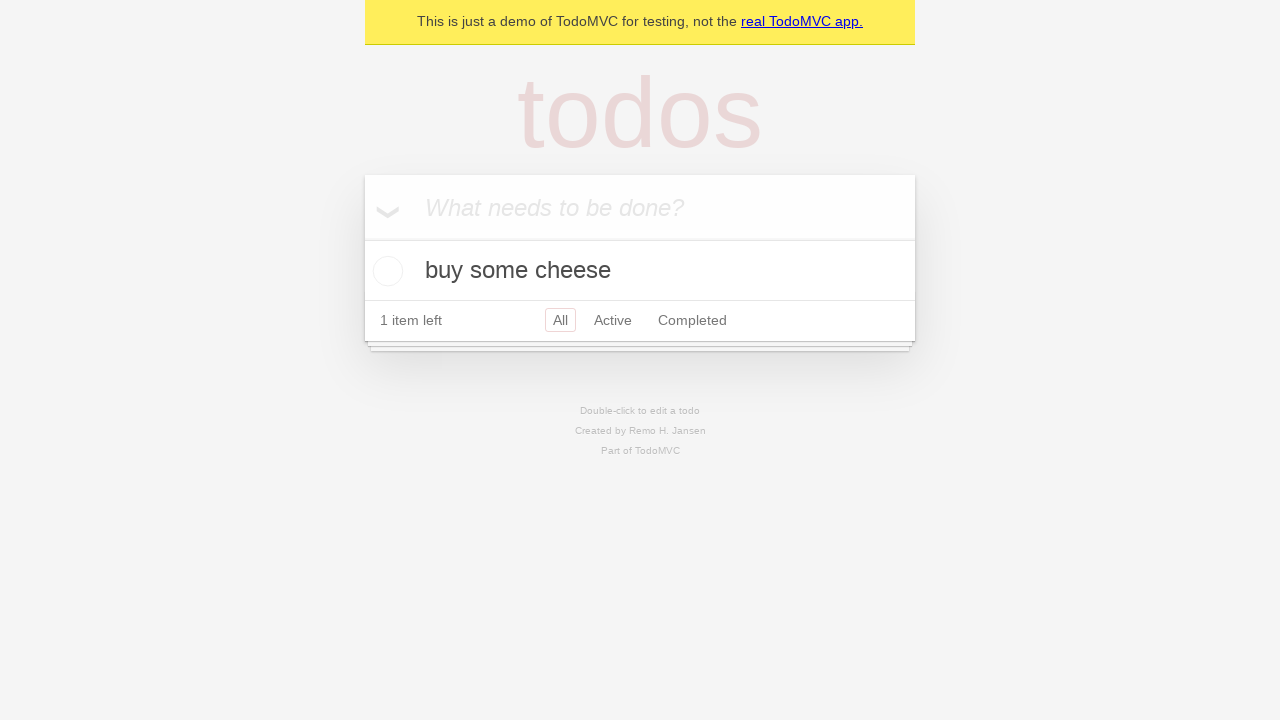

Filled todo input with 'feed the cat' on internal:attr=[placeholder="What needs to be done?"i]
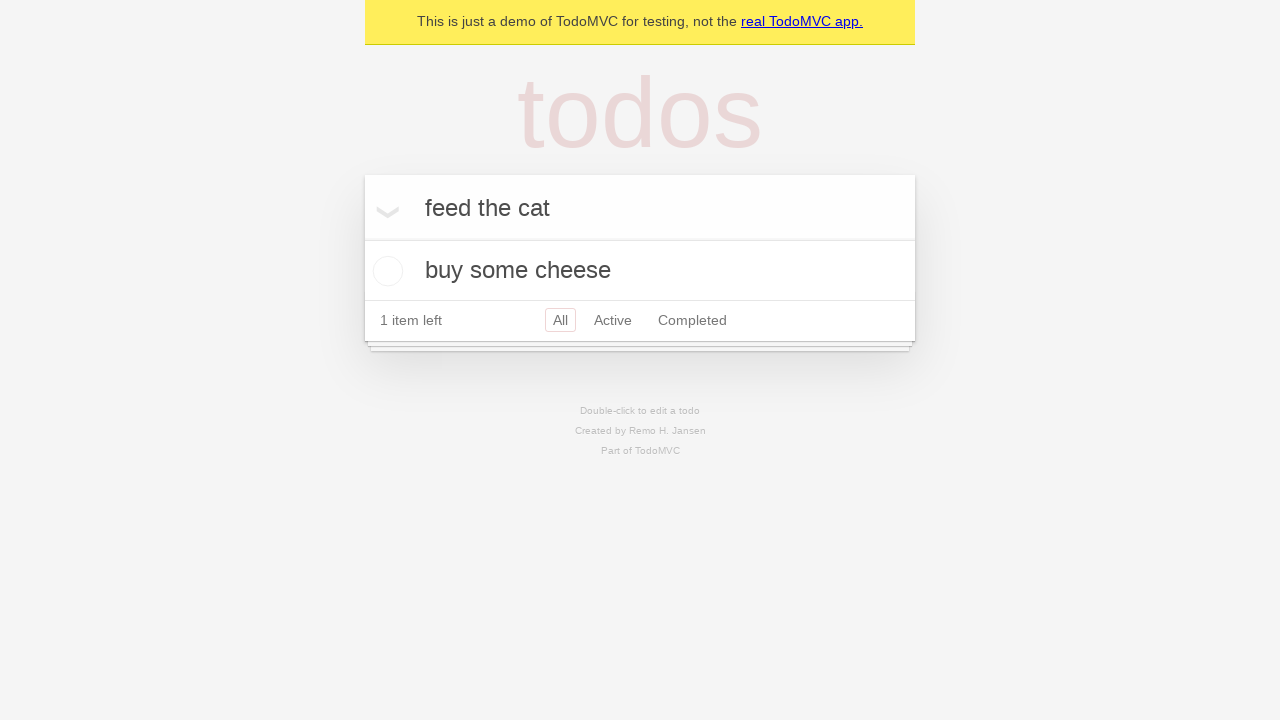

Pressed Enter to add 'feed the cat' to todos on internal:attr=[placeholder="What needs to be done?"i]
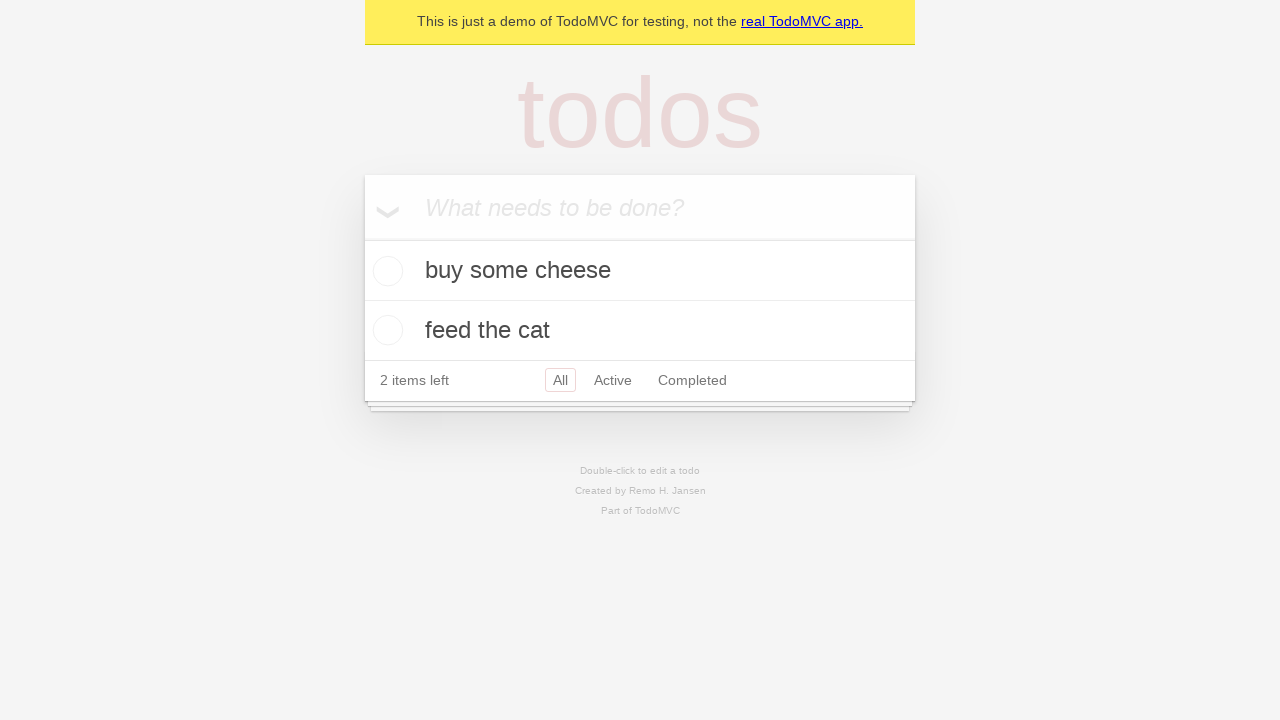

Filled todo input with 'book a doctors appointment' on internal:attr=[placeholder="What needs to be done?"i]
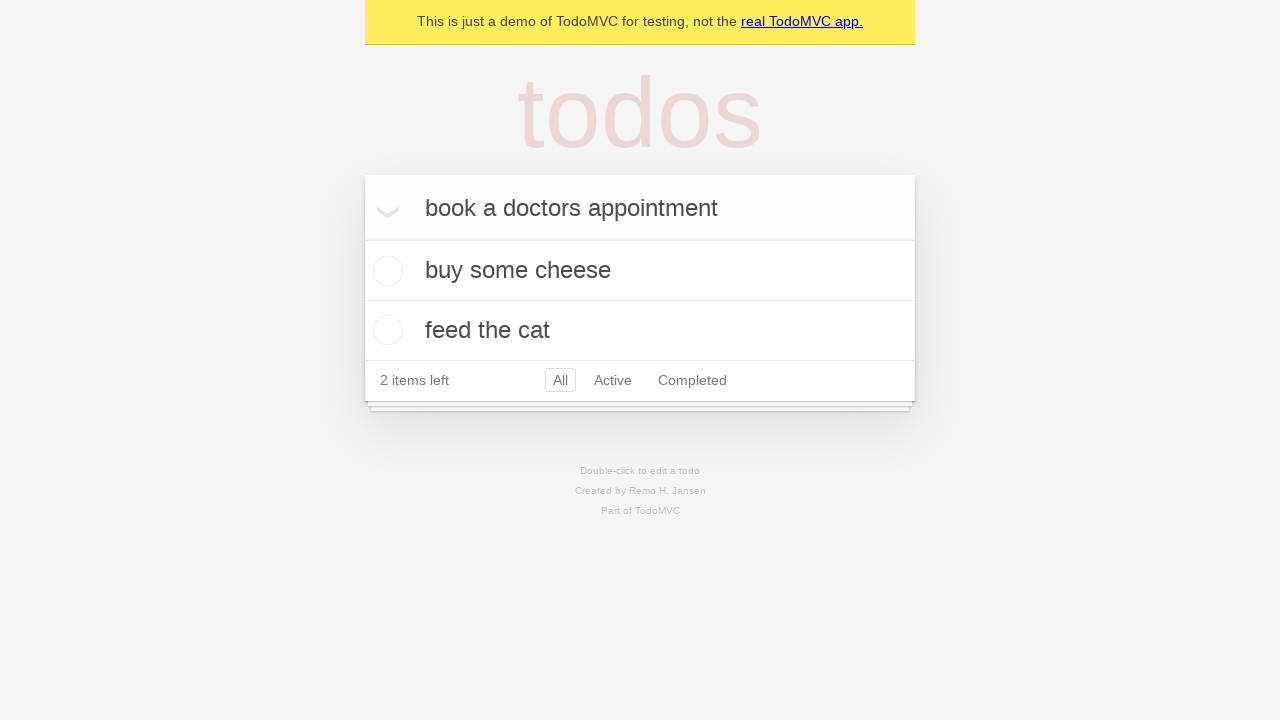

Pressed Enter to add 'book a doctors appointment' to todos on internal:attr=[placeholder="What needs to be done?"i]
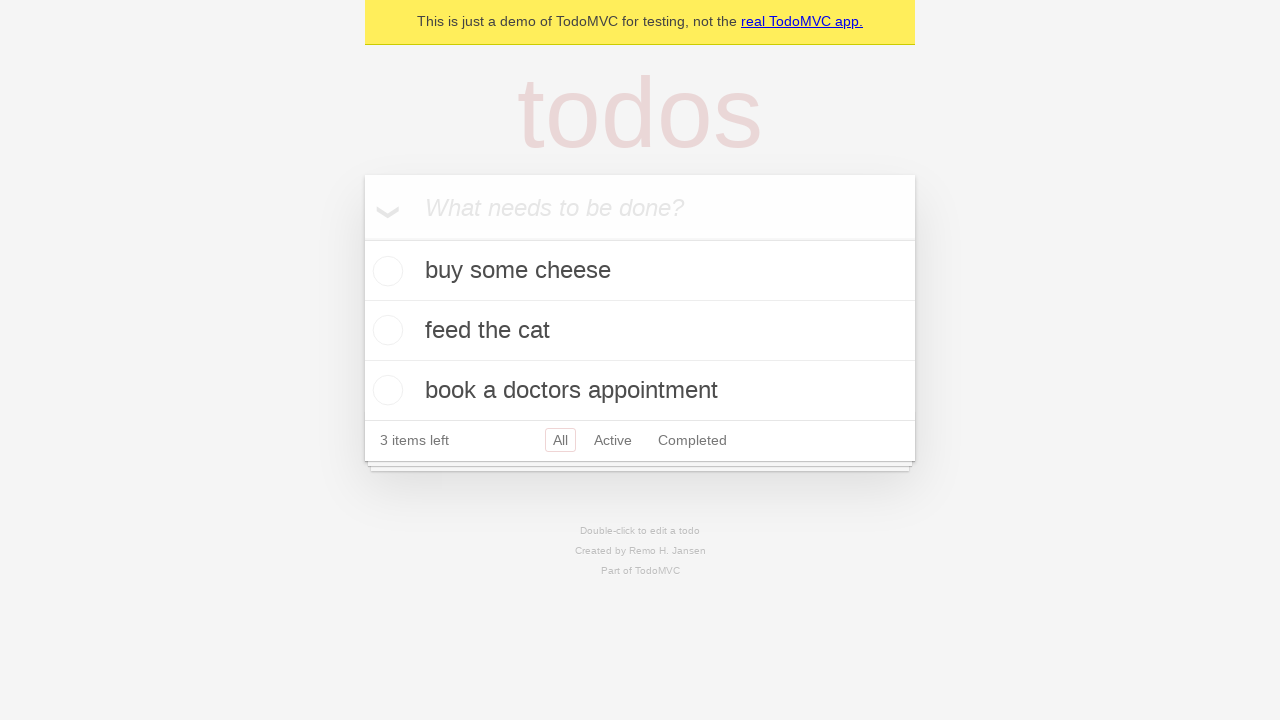

Checked 'Mark all as complete' checkbox to mark all items as complete at (362, 238) on internal:label="Mark all as complete"i
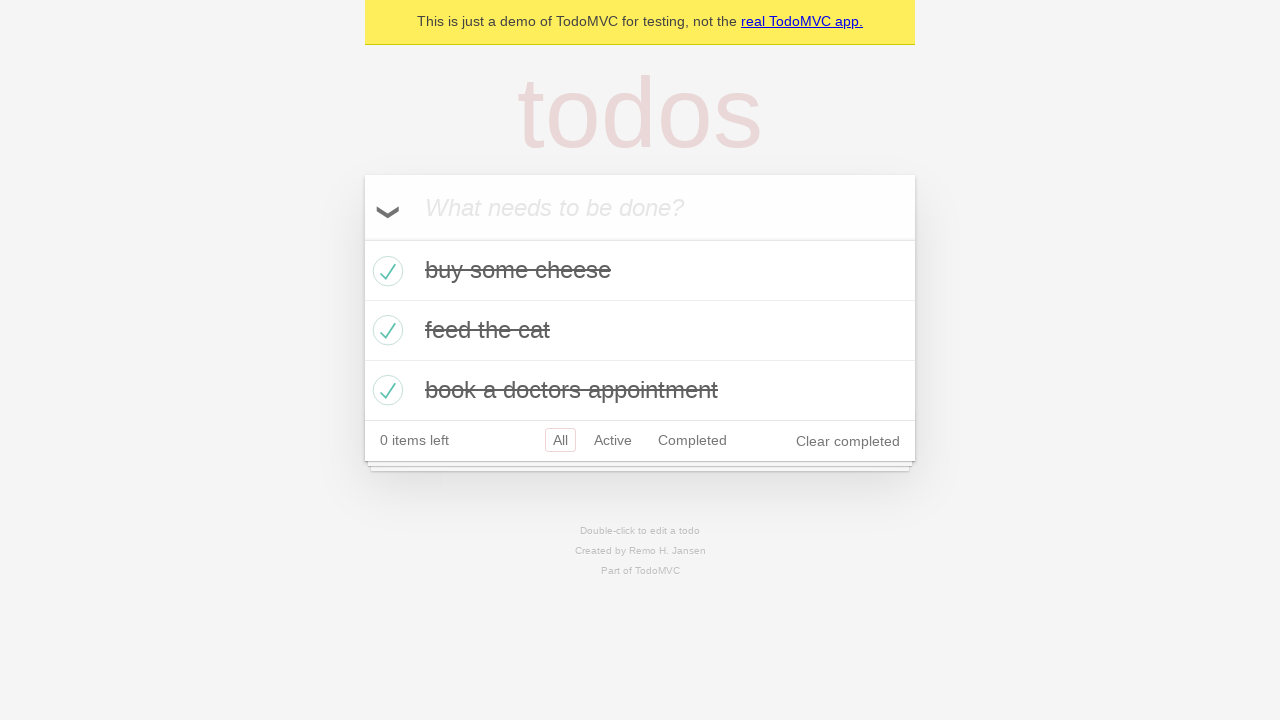

Unchecked 'Mark all as complete' checkbox to clear complete state of all items at (362, 238) on internal:label="Mark all as complete"i
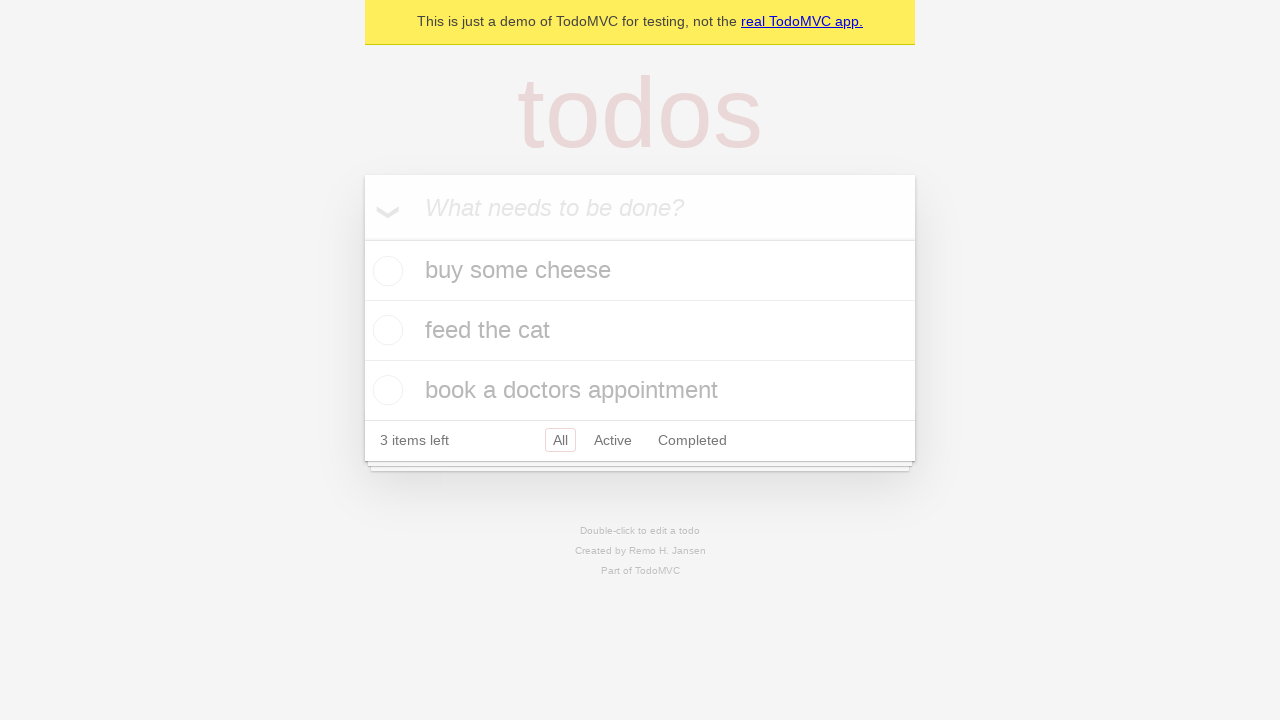

Waited for todo items to be visible
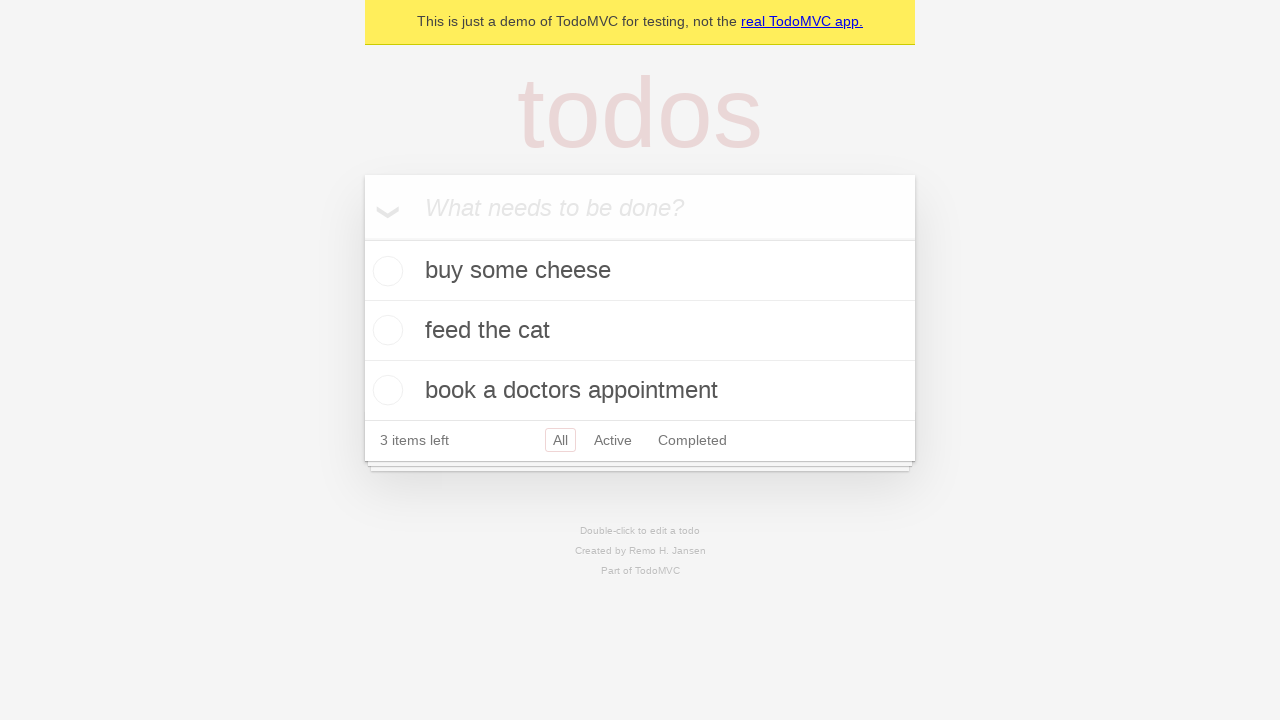

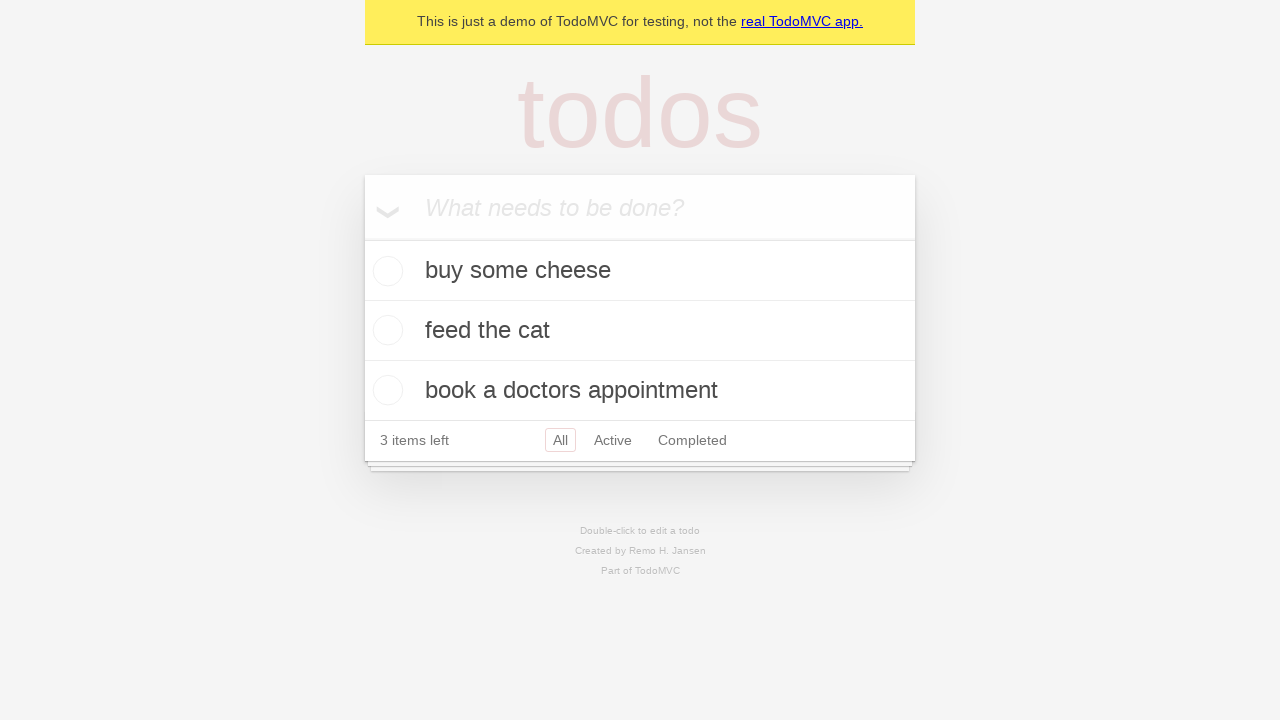